Tests checkbox functionality by navigating to a checkboxes page and verifying that checkboxes can be located and their checked state can be determined.

Starting URL: https://the-internet.herokuapp.com/checkboxes

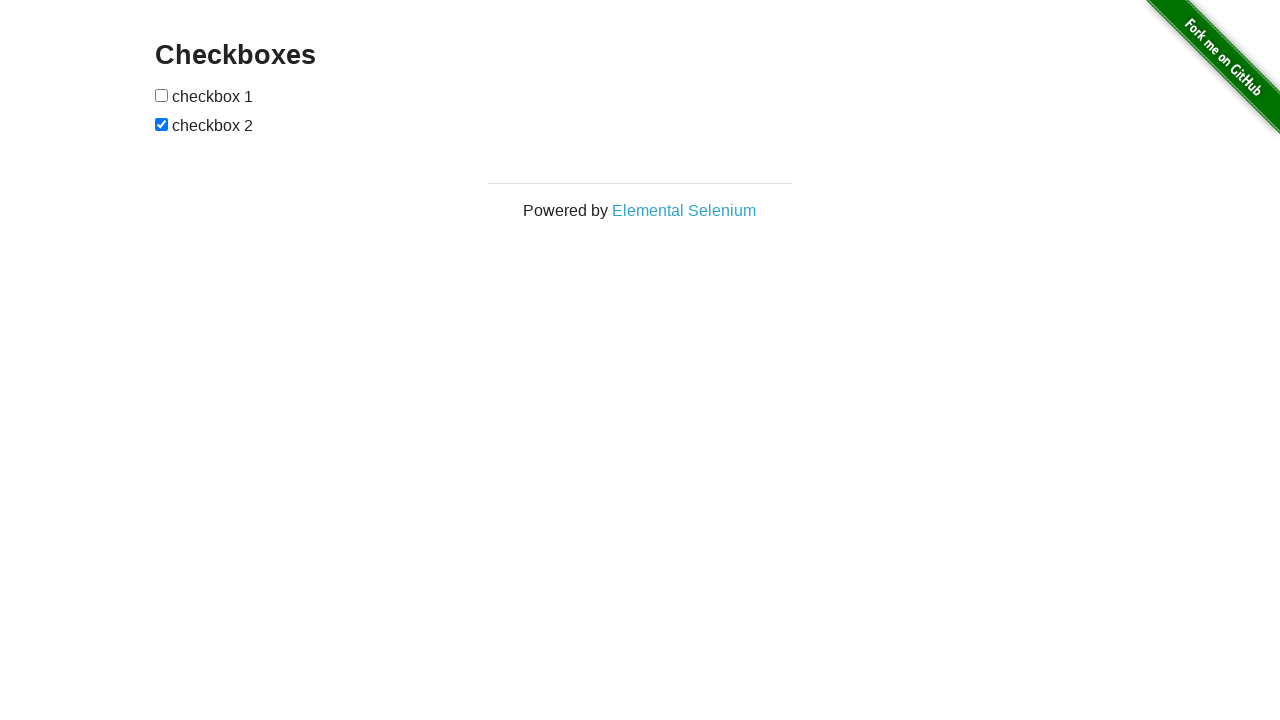

Waited for checkboxes to load on the page
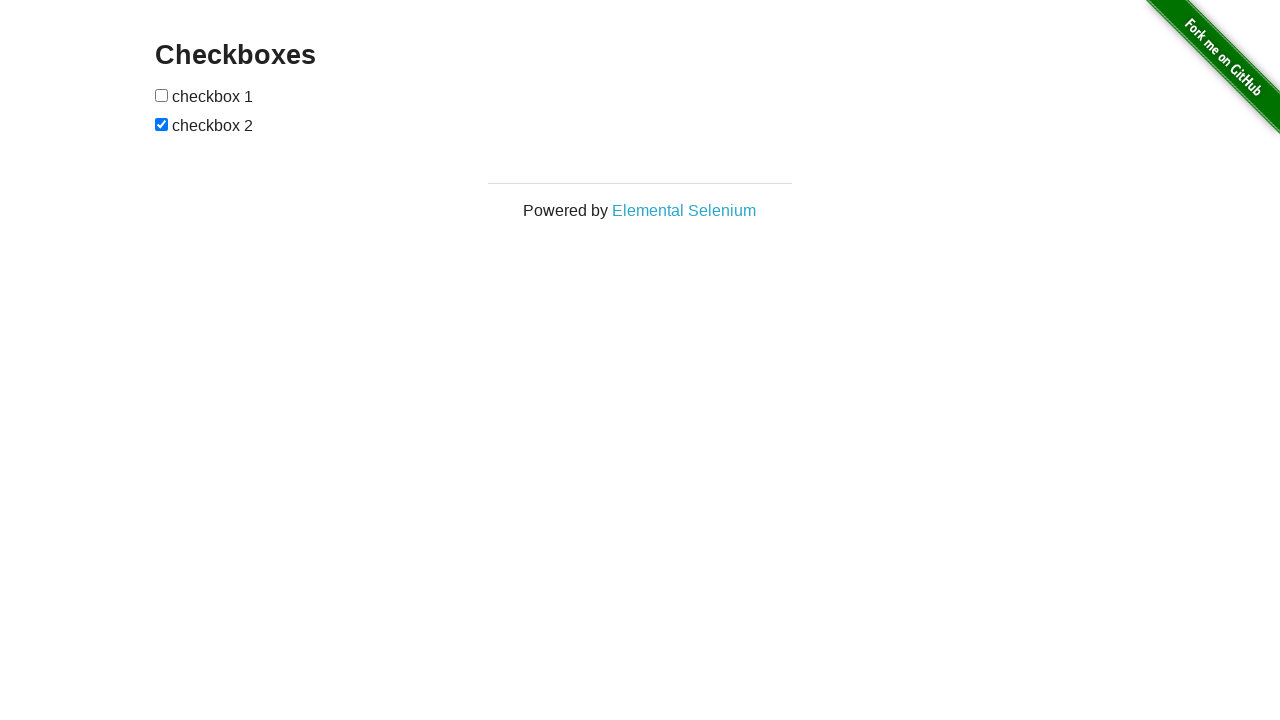

Located all checkboxes on the page
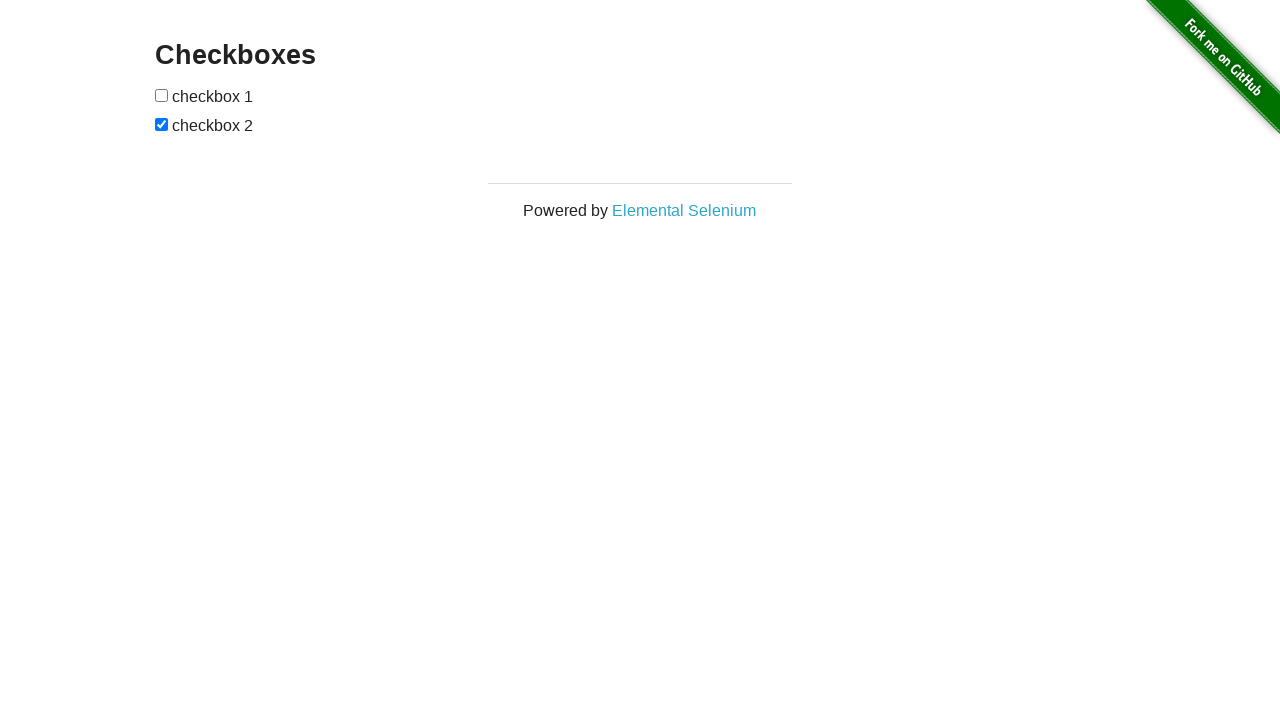

Verified second checkbox is checked by default
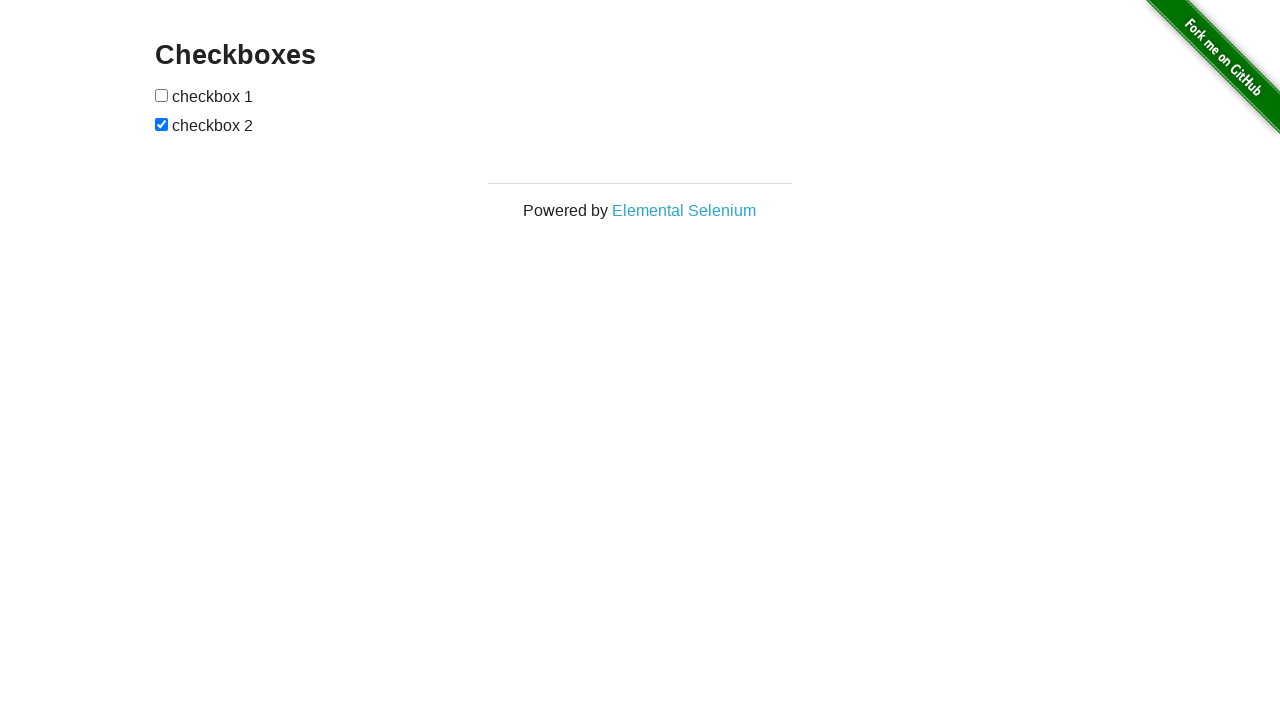

Clicked first checkbox to check it at (162, 95) on input[type="checkbox"] >> nth=0
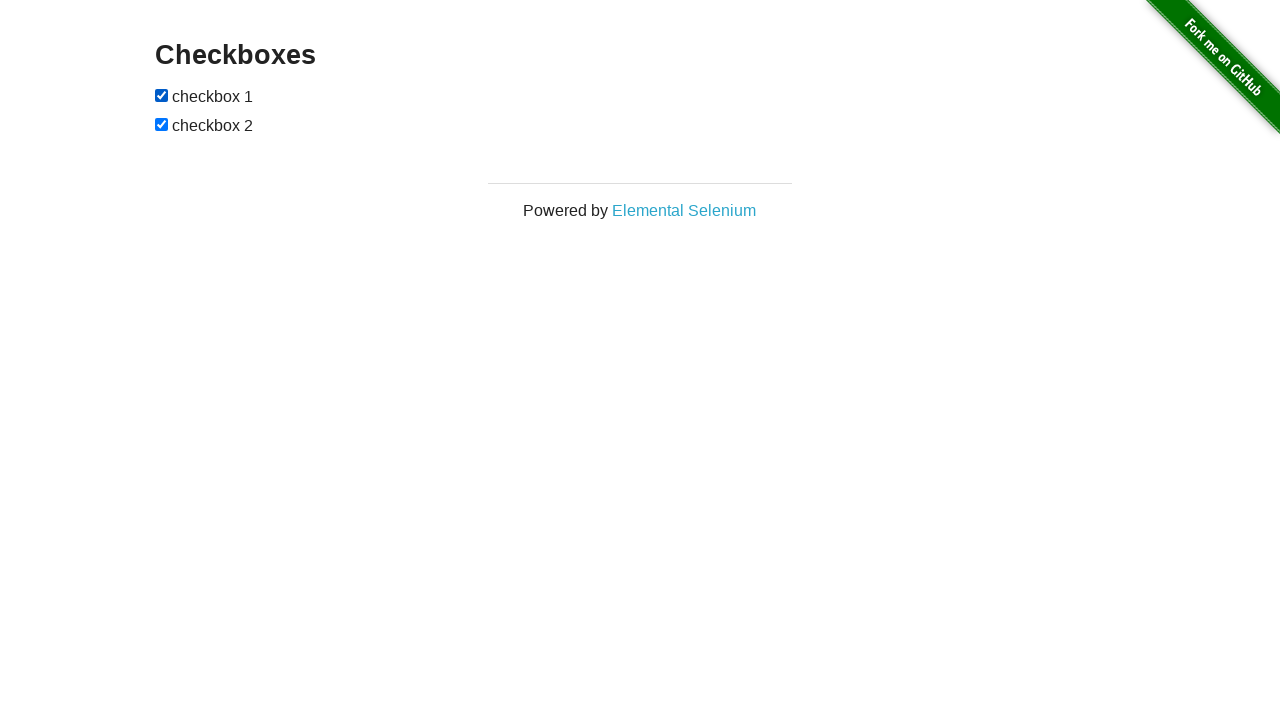

Verified first checkbox is now checked
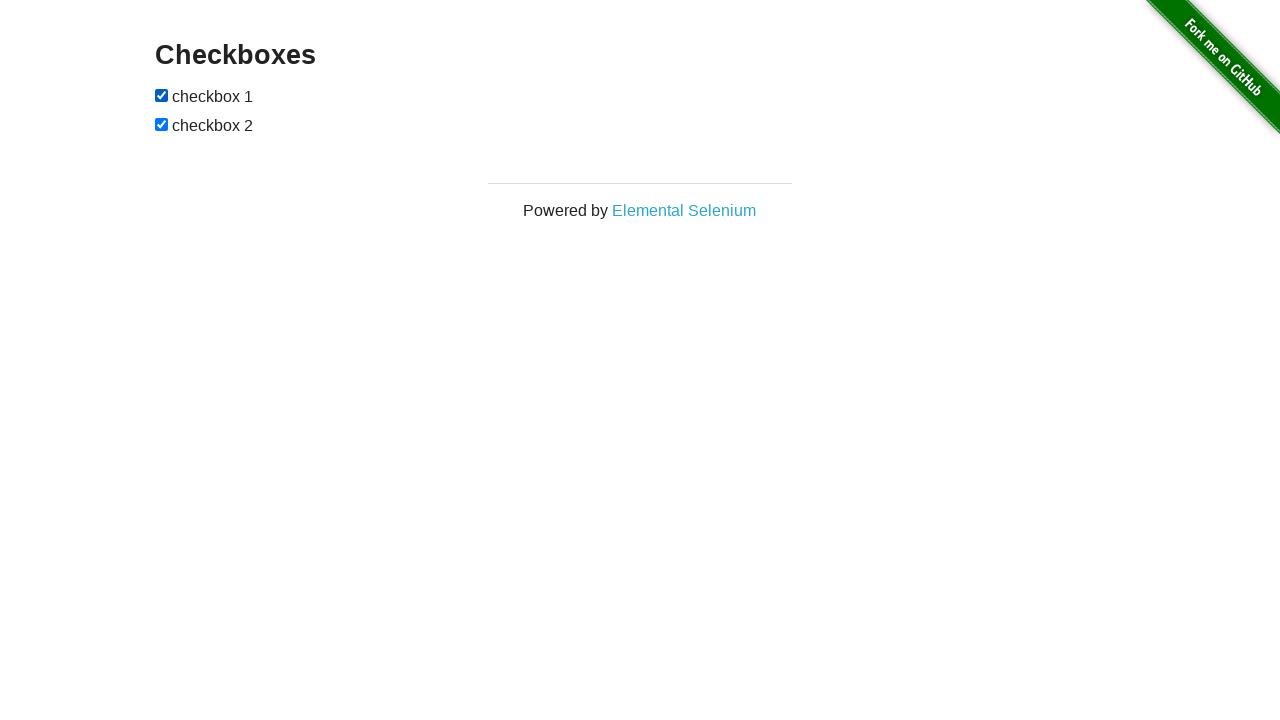

Clicked second checkbox to uncheck it at (162, 124) on input[type="checkbox"] >> nth=1
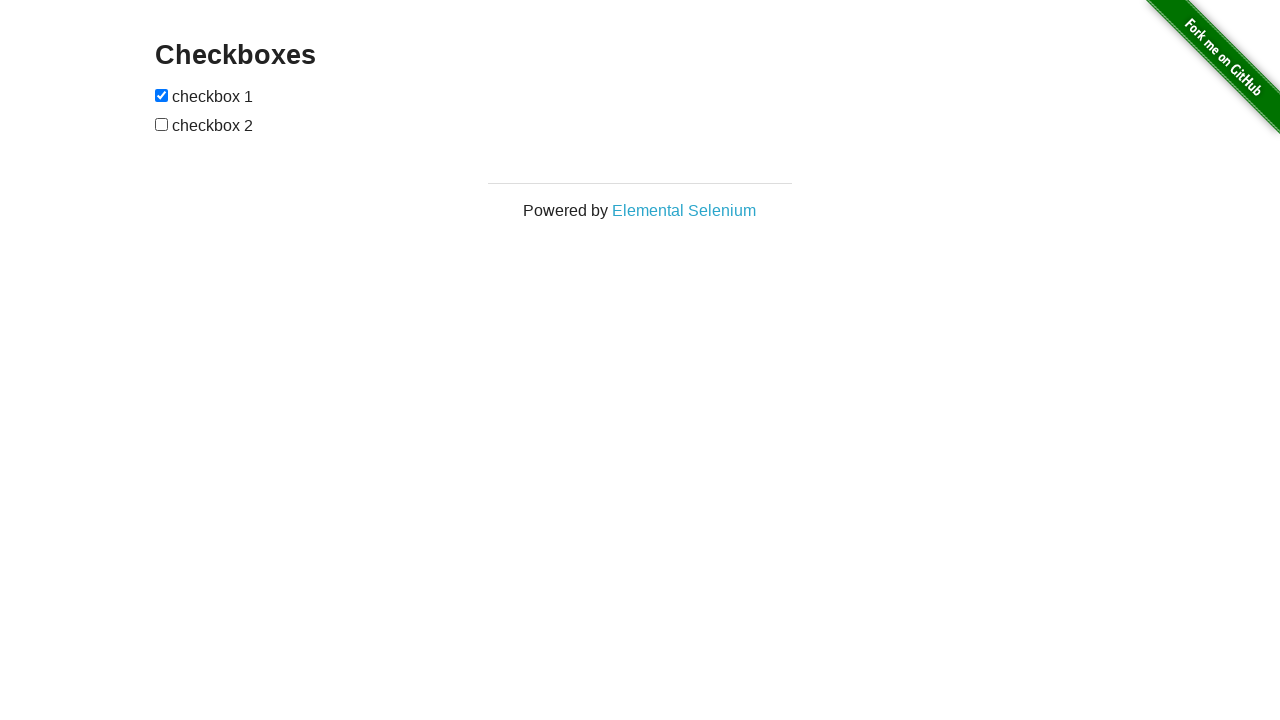

Verified second checkbox is now unchecked
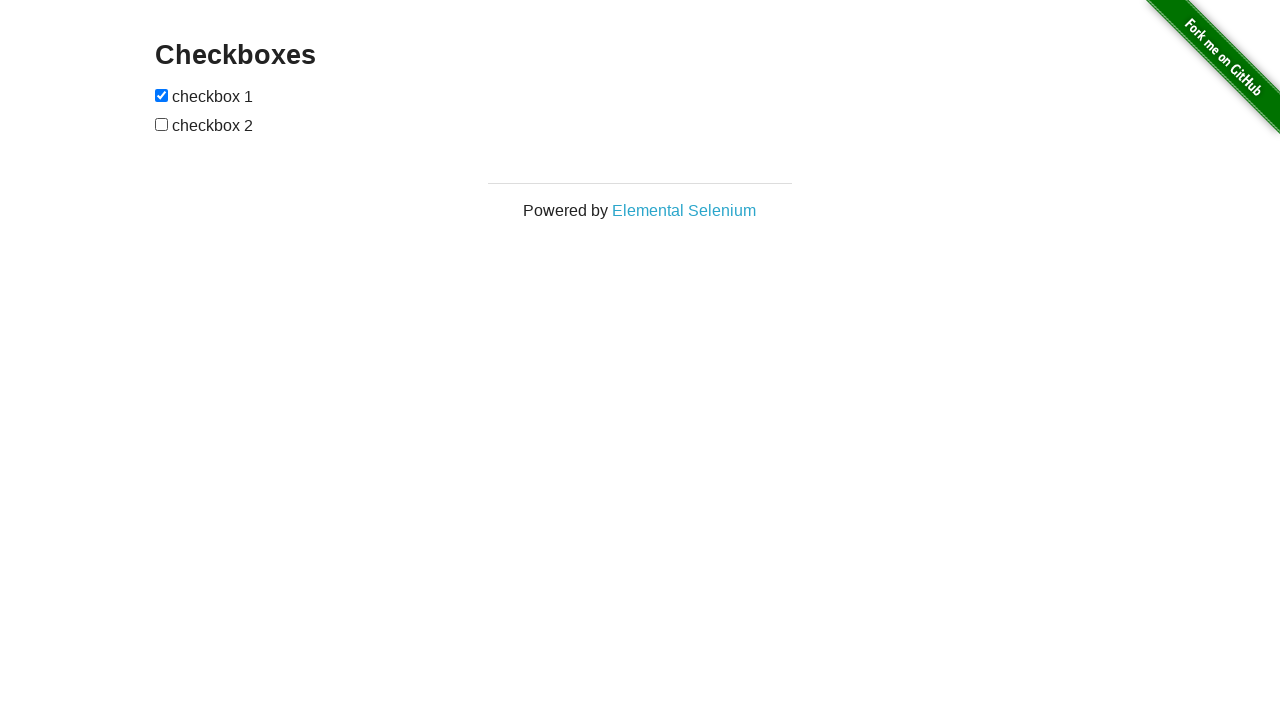

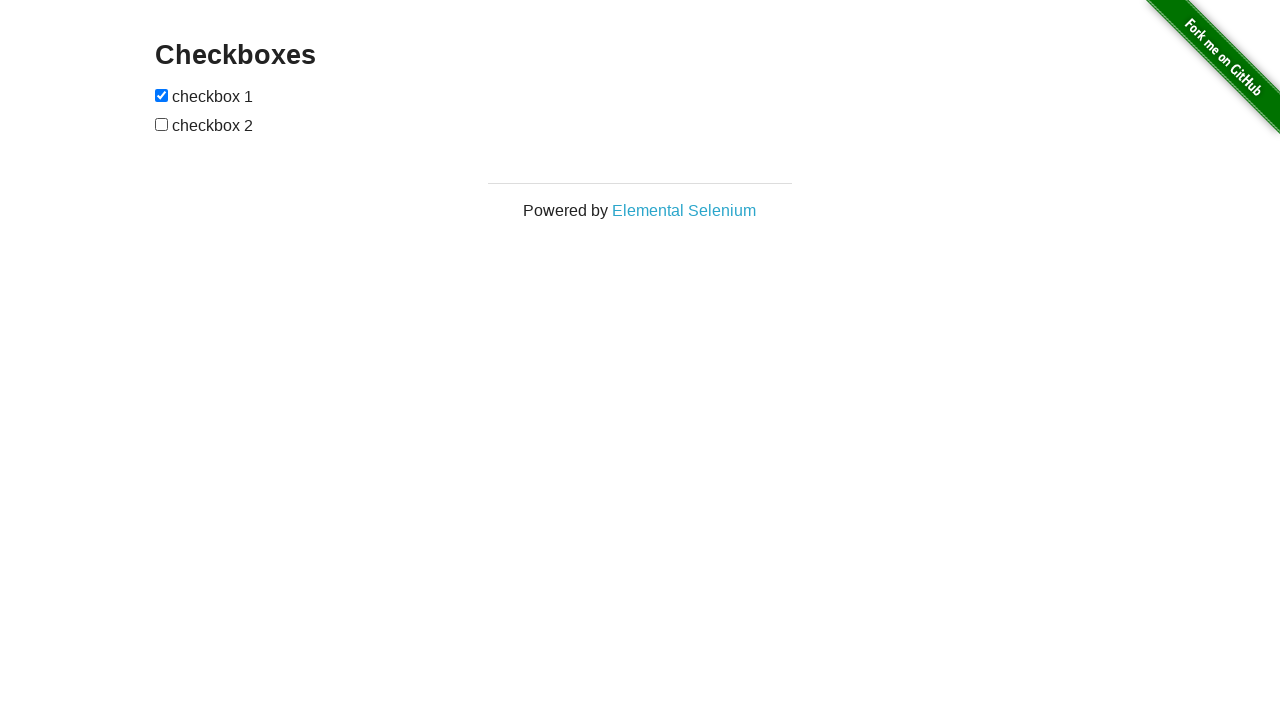